Tests jQuery UI slider functionality by clicking and dragging the slider handle to move it horizontally across the slider track.

Starting URL: https://jqueryui.com/resources/demos/slider/default.html

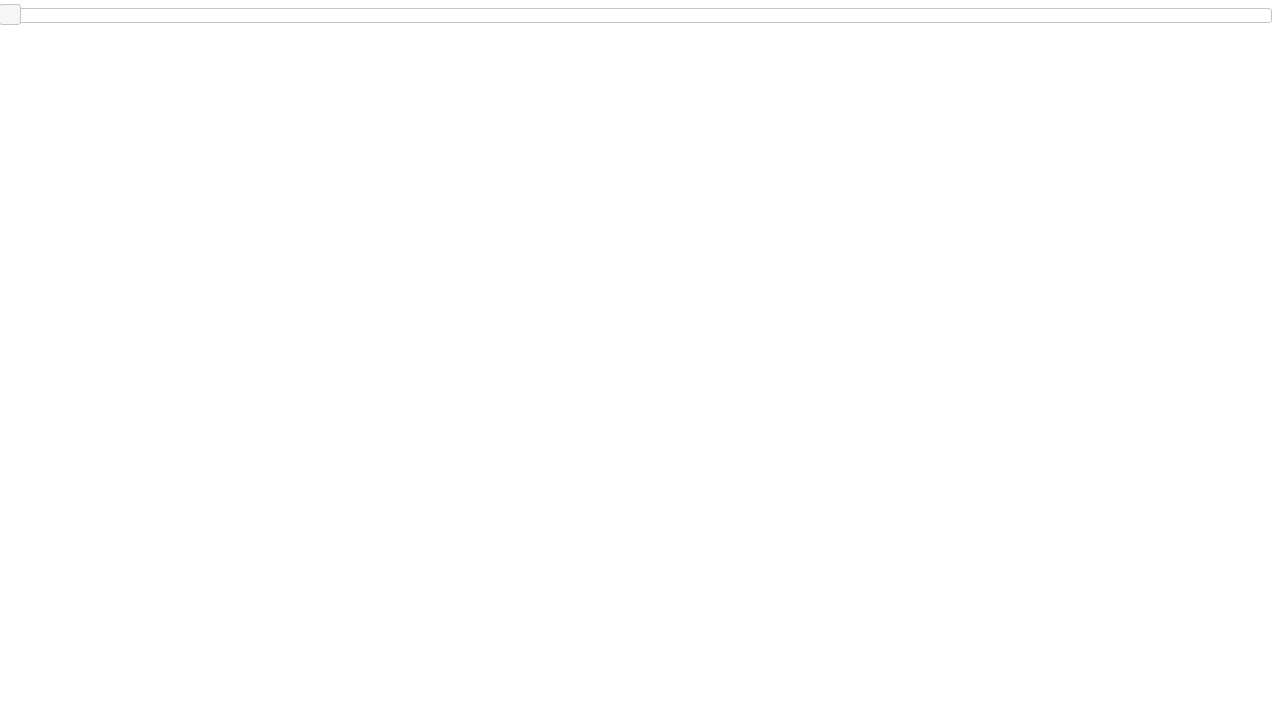

Located the slider handle element
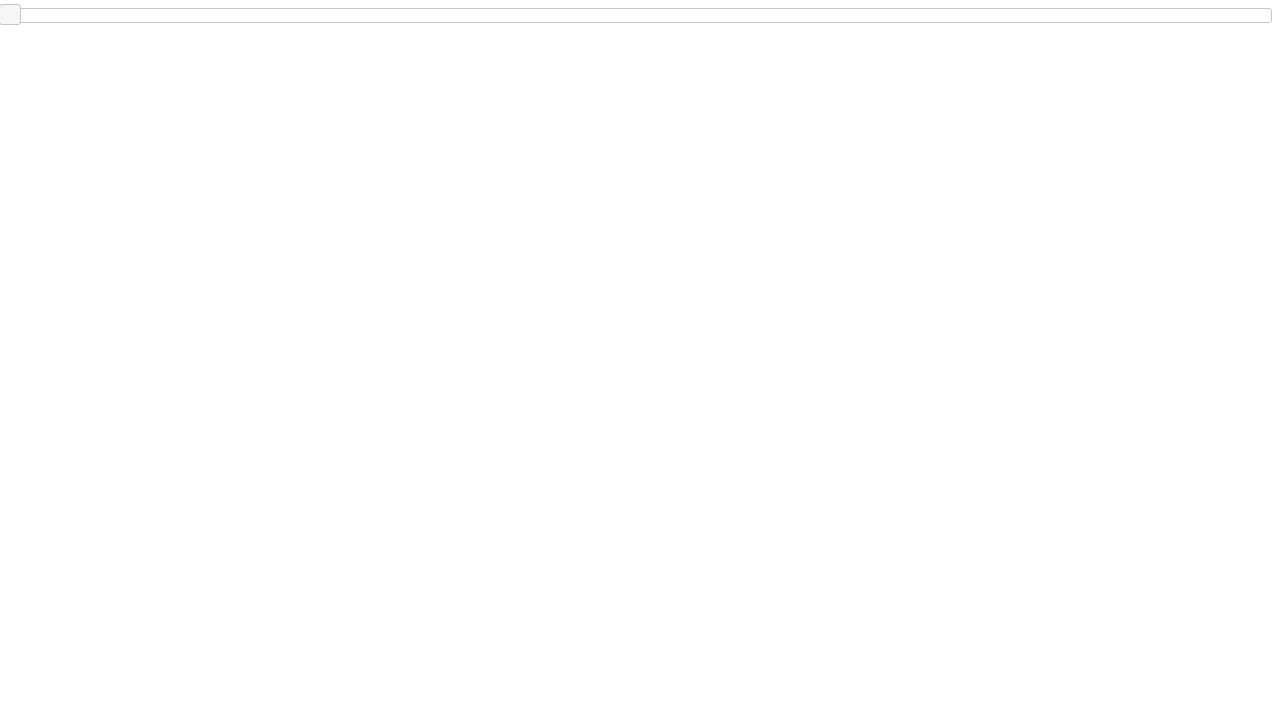

Retrieved bounding box of the slider handle
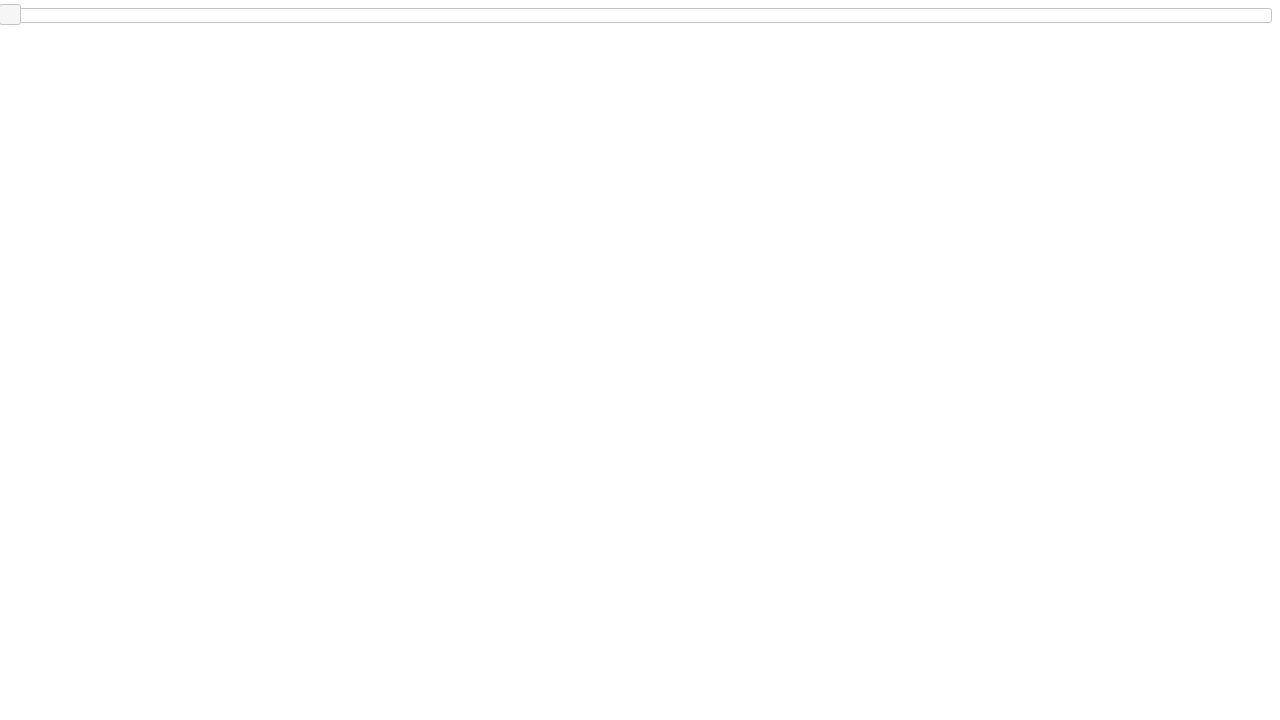

Moved mouse to the center of the slider handle at (10, 15)
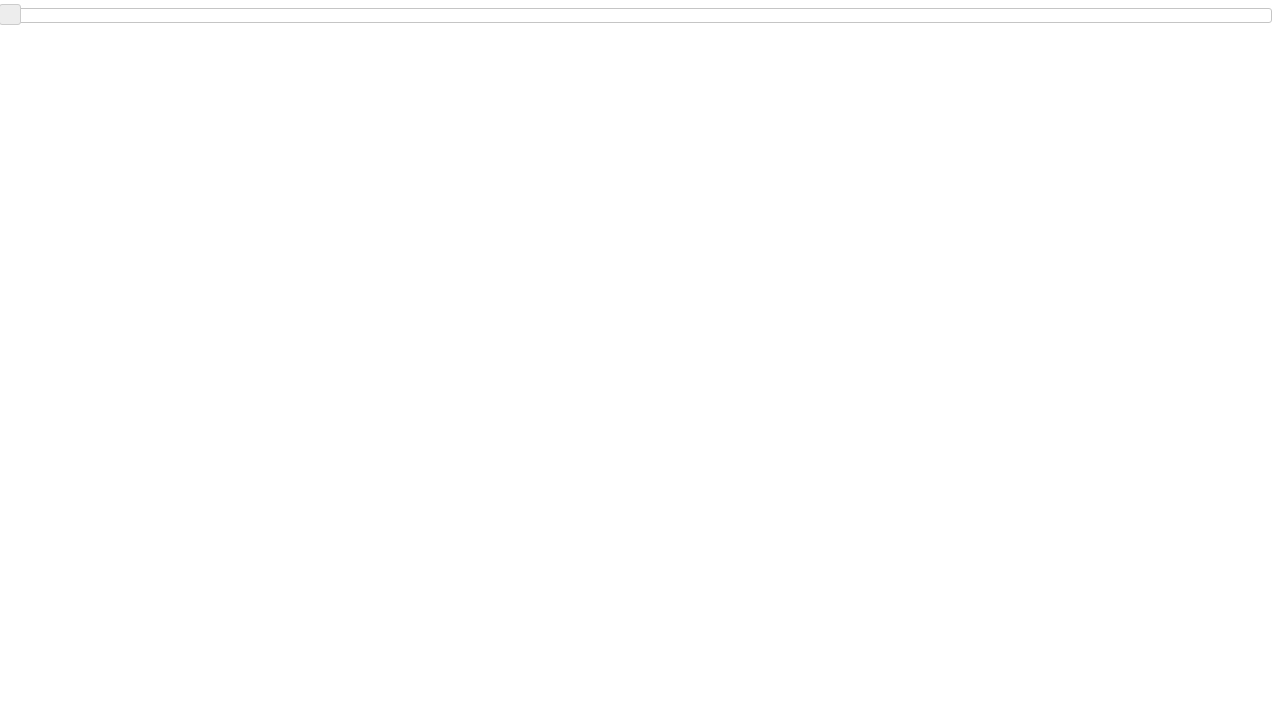

Pressed mouse button down to initiate drag at (10, 15)
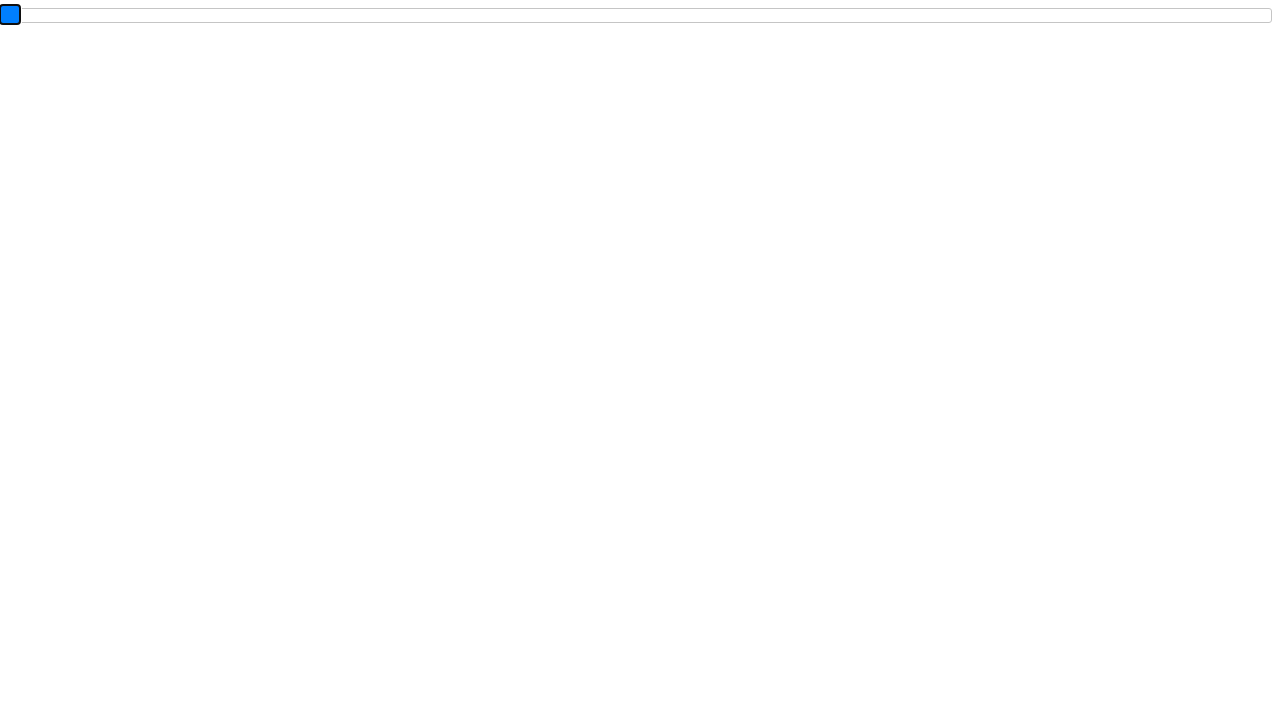

Dragged the slider handle 500 pixels to the right at (499, 15)
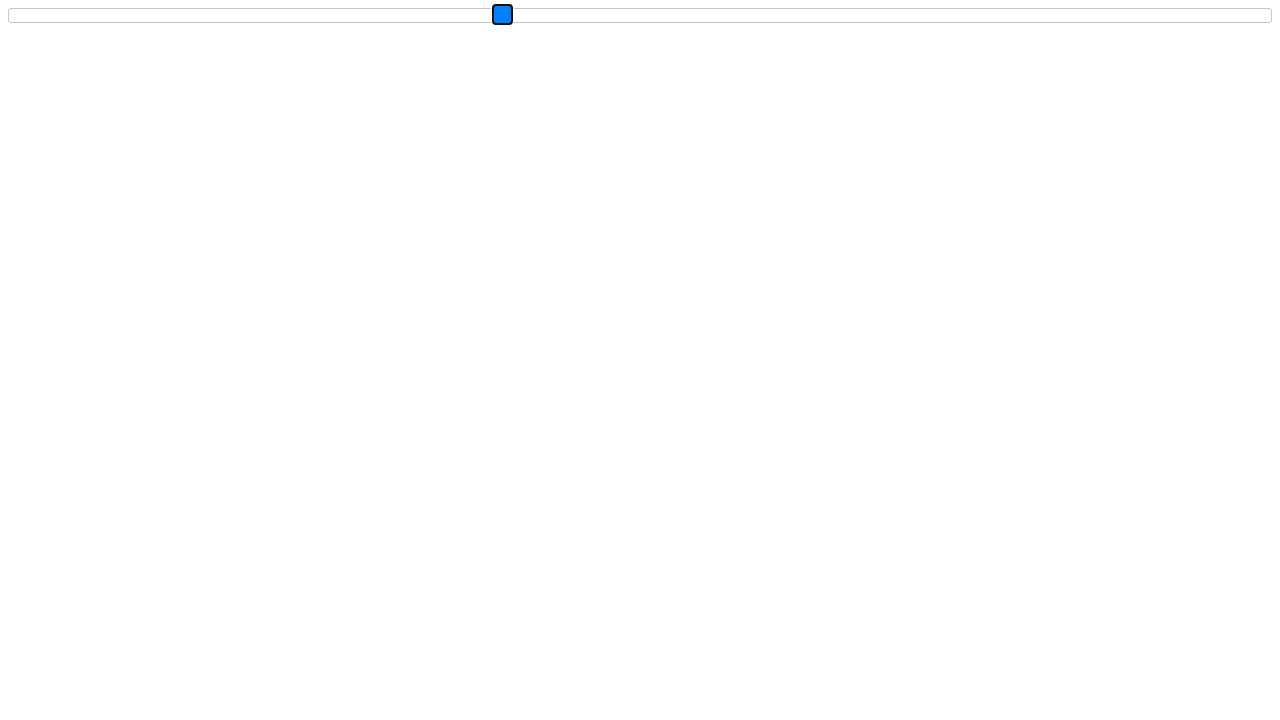

Released the mouse button to complete the drag at (499, 15)
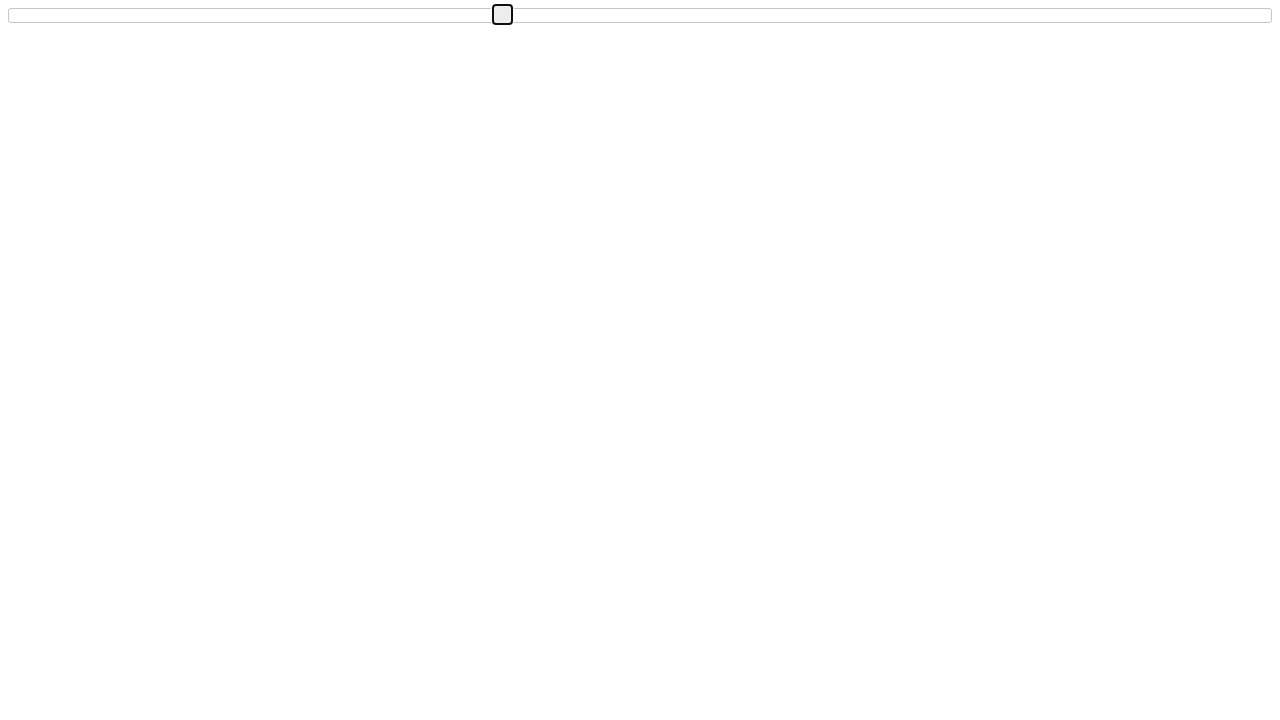

Waited 1000ms for the slider to settle
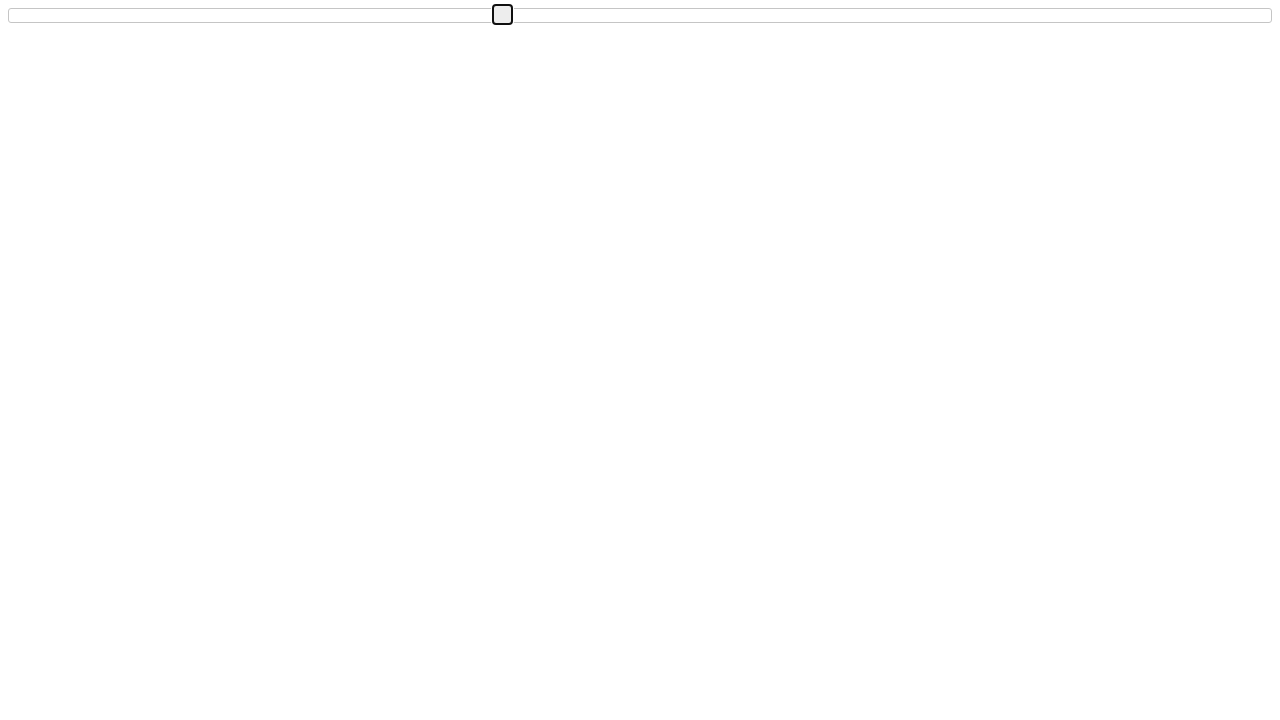

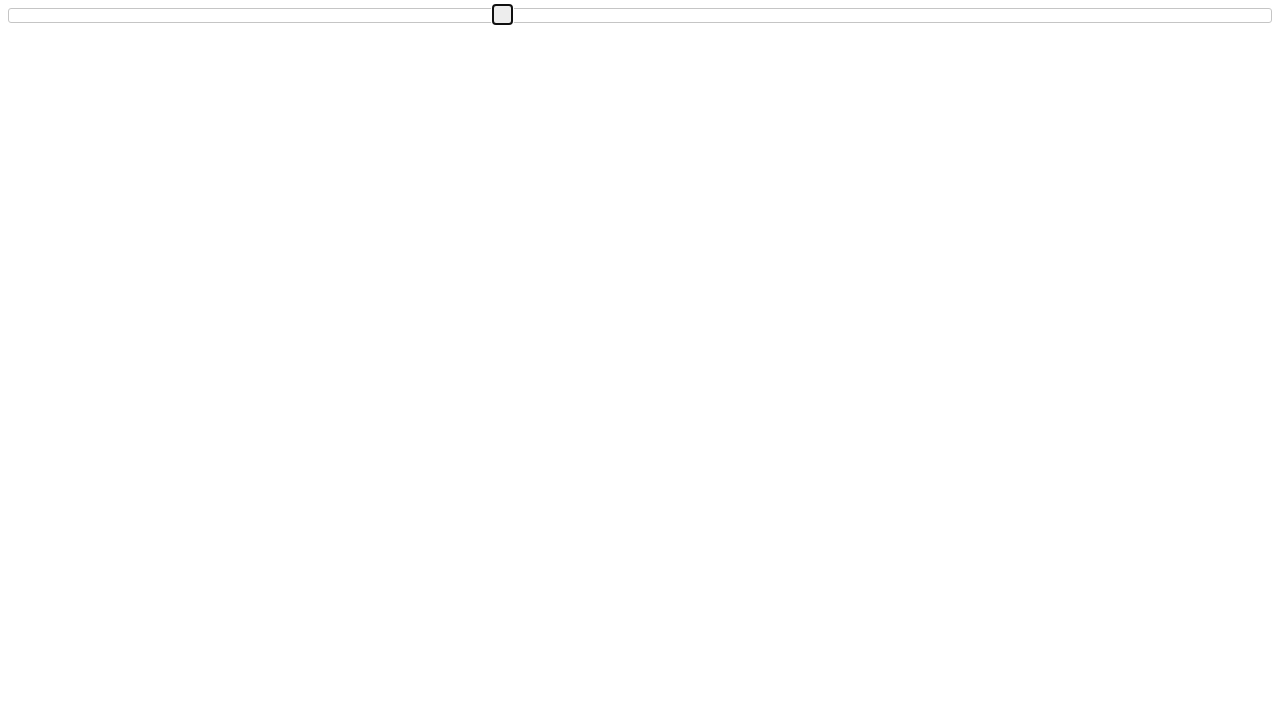